Tests floating menu functionality by clicking through navigation bar elements both at the top of the page and after scrolling to the bottom

Starting URL: https://the-internet.herokuapp.com/floating_menu

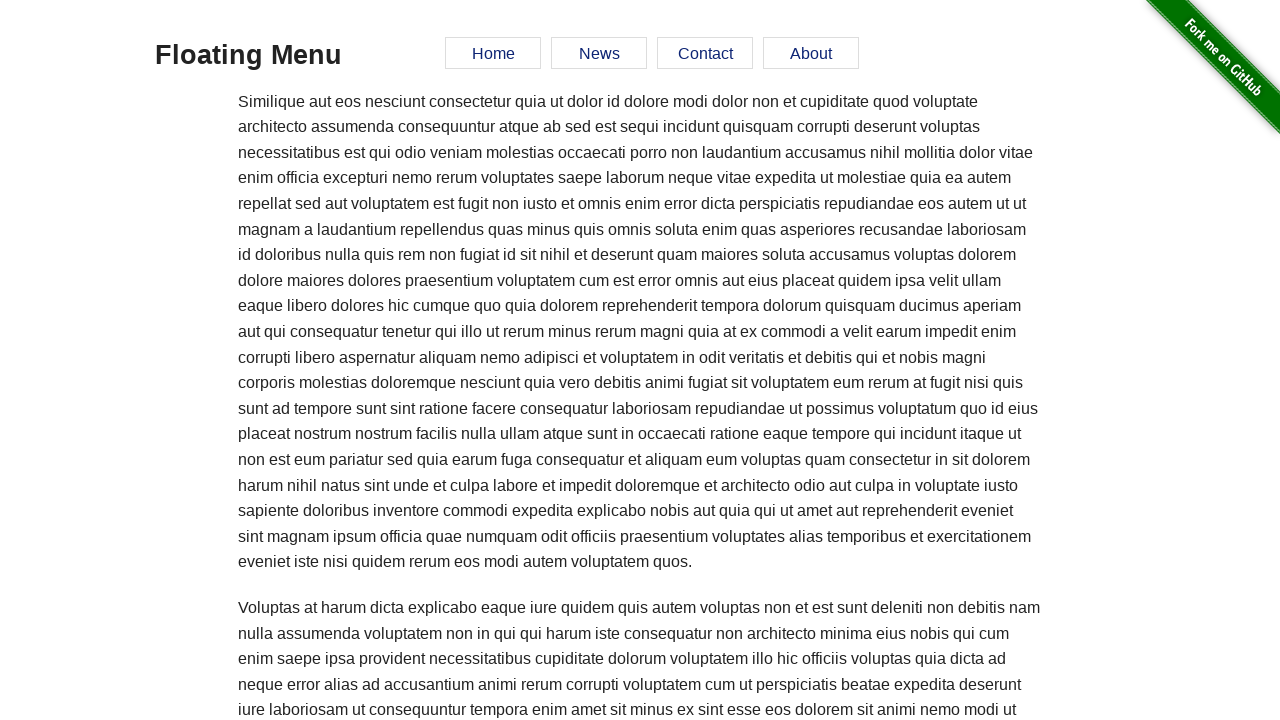

Navigated to floating menu test page
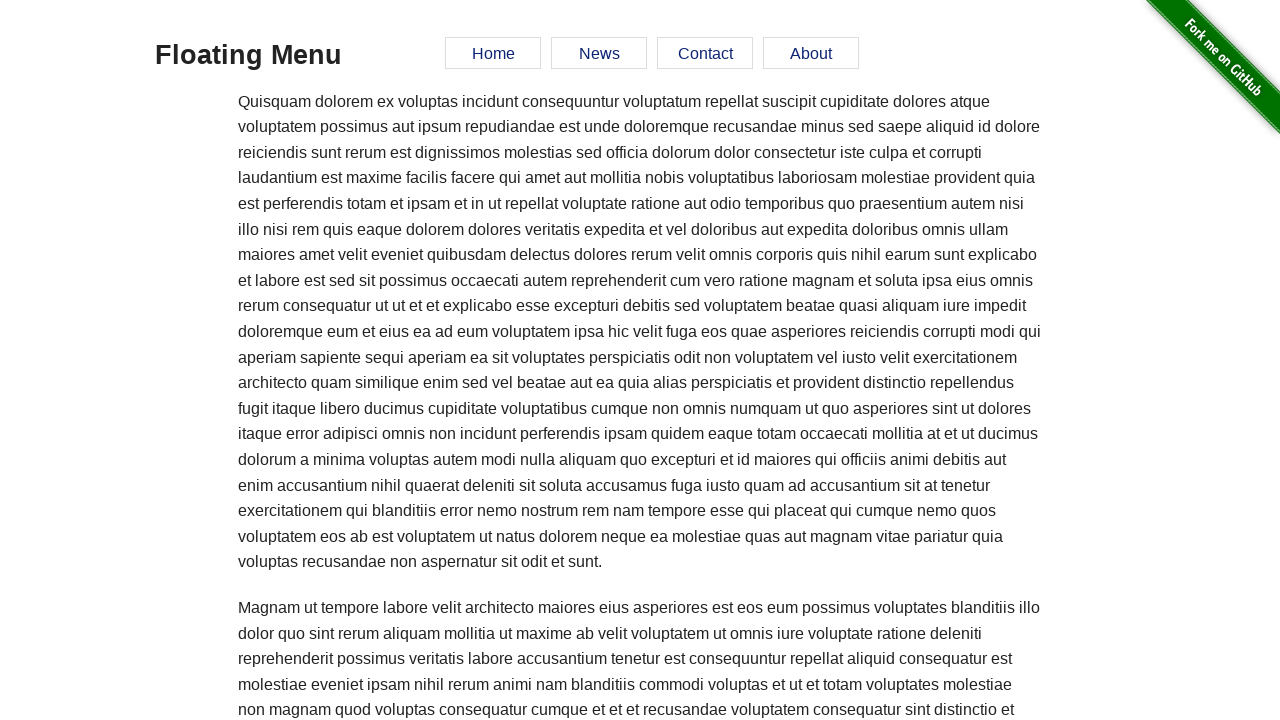

Located floating navigation menu
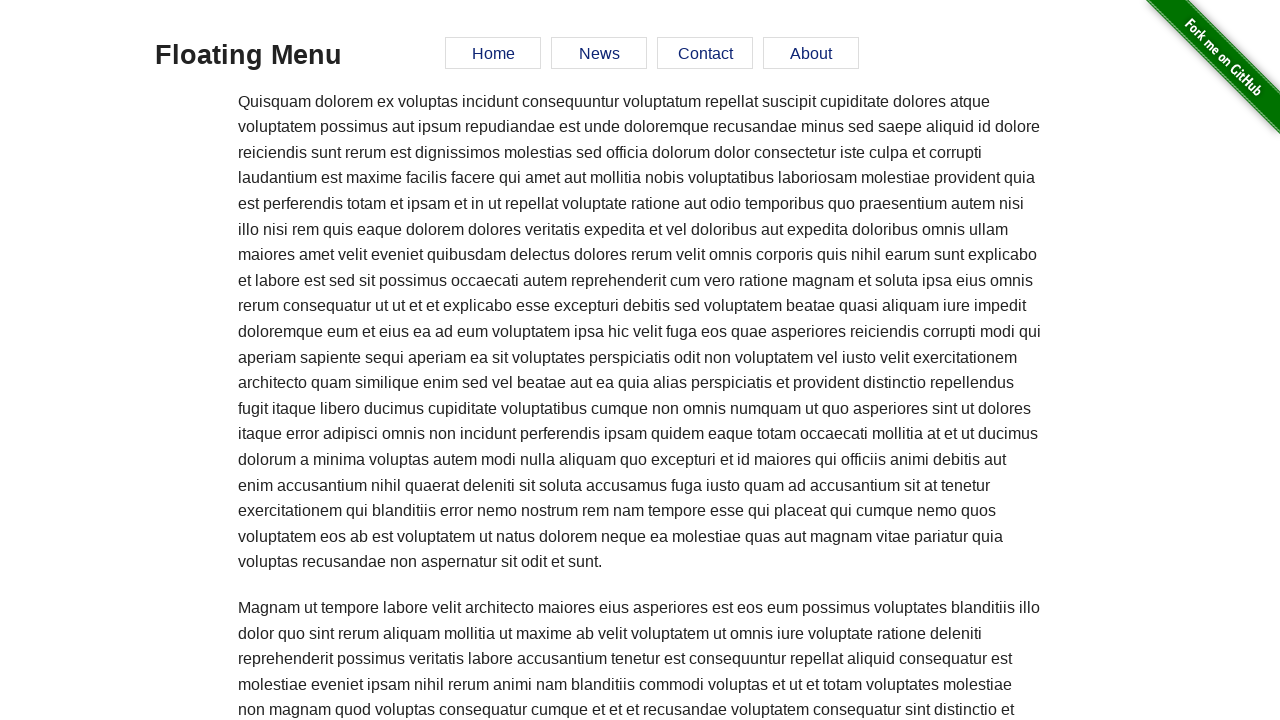

Located all navigation menu items
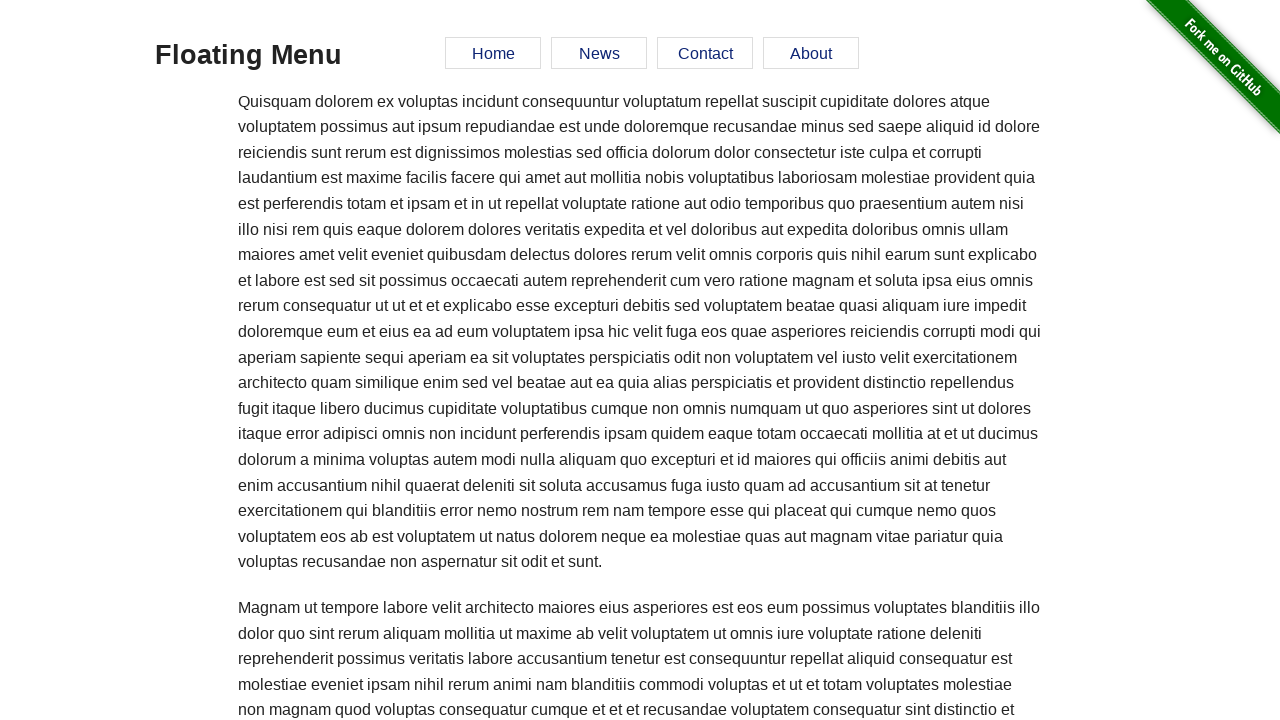

Found 4 navigation menu items
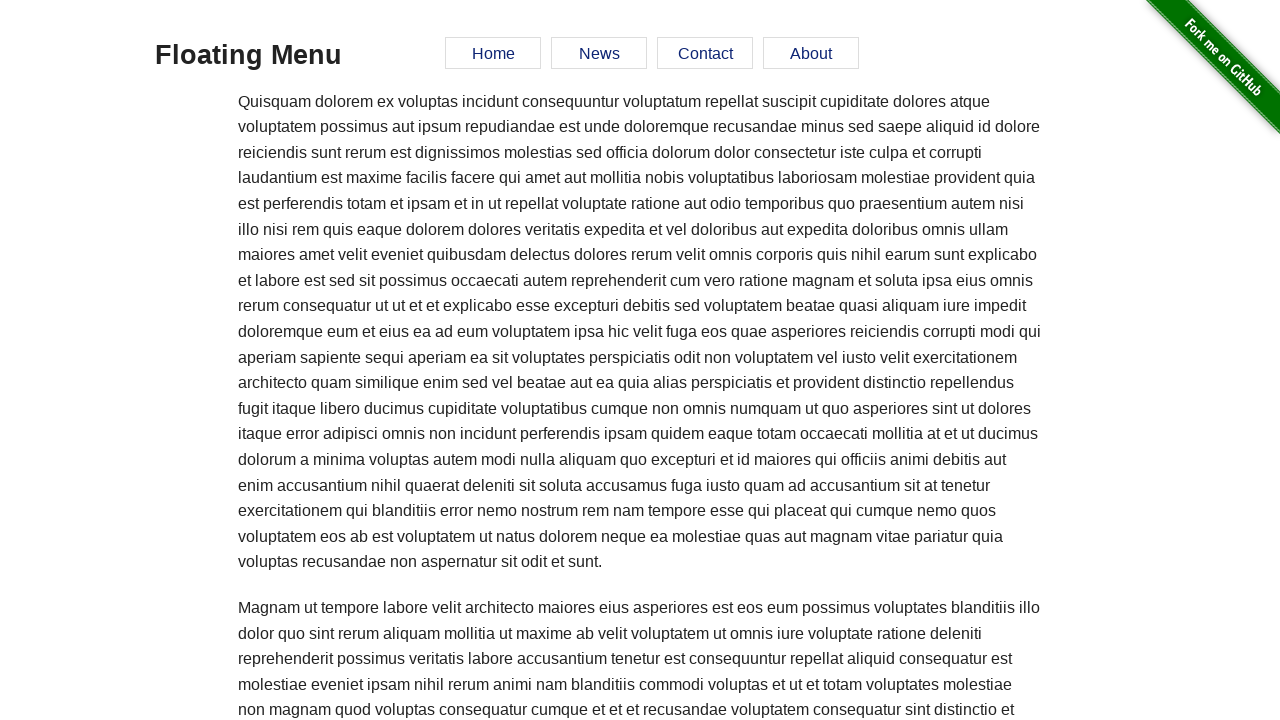

Clicked navigation menu item 1 at top of page at (493, 53) on #menu >> li >> nth=0
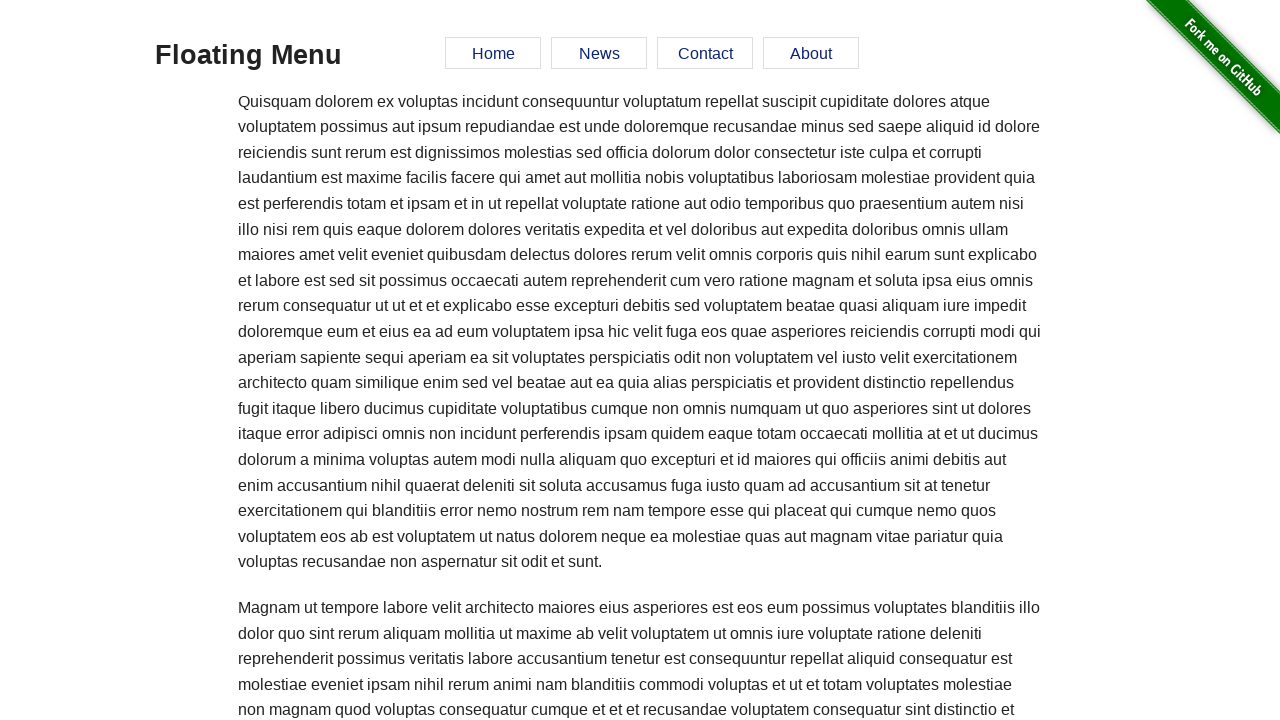

Waited 500ms after clicking menu item 1
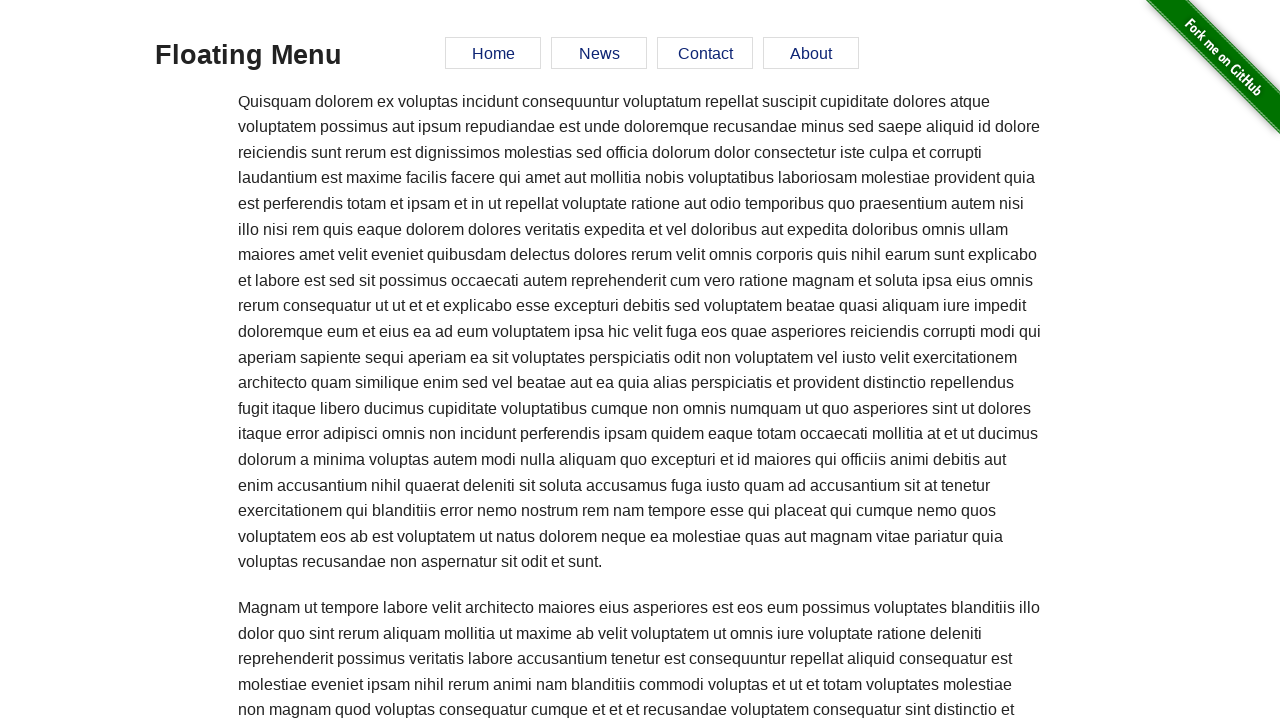

Clicked navigation menu item 2 at top of page at (599, 53) on #menu >> li >> nth=1
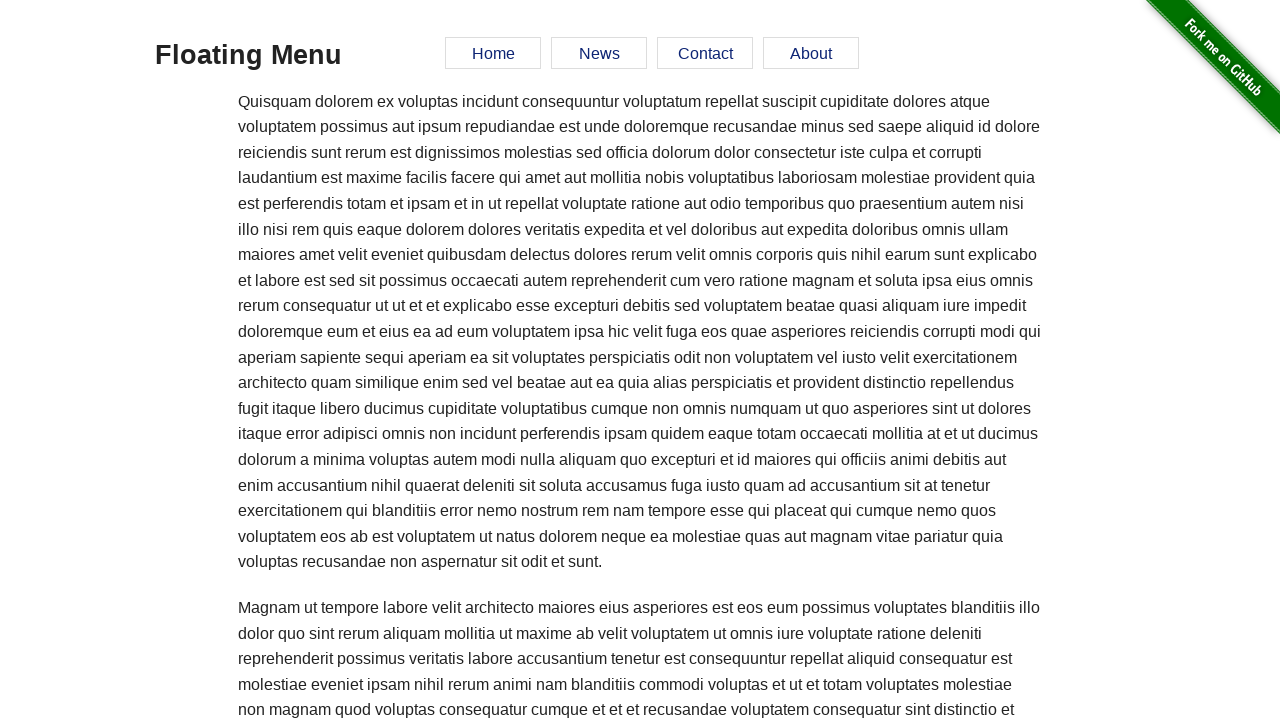

Waited 500ms after clicking menu item 2
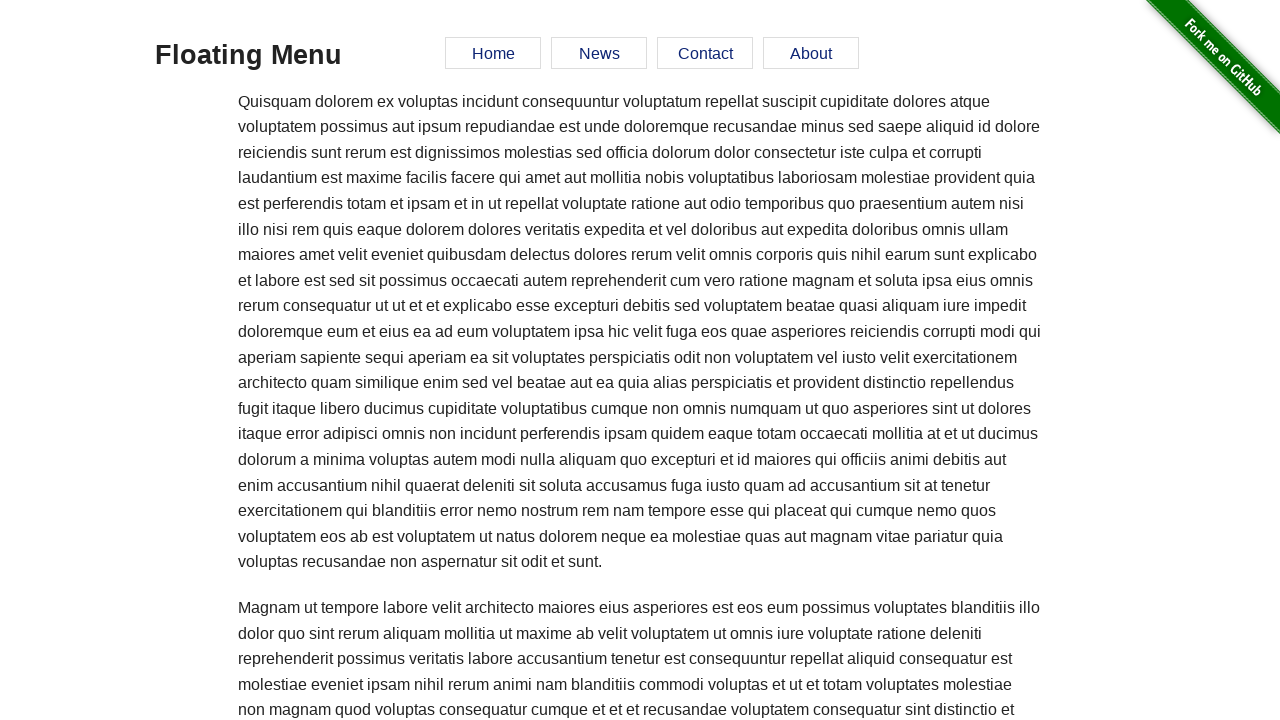

Clicked navigation menu item 3 at top of page at (705, 53) on #menu >> li >> nth=2
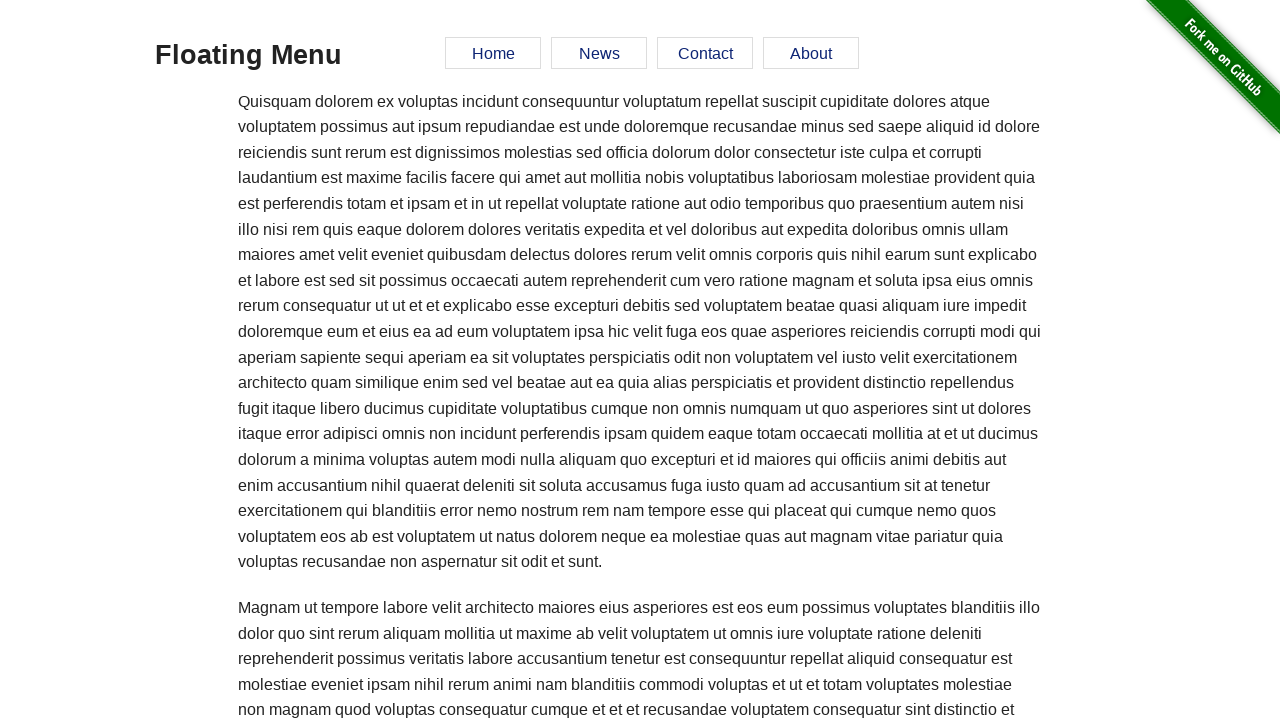

Waited 500ms after clicking menu item 3
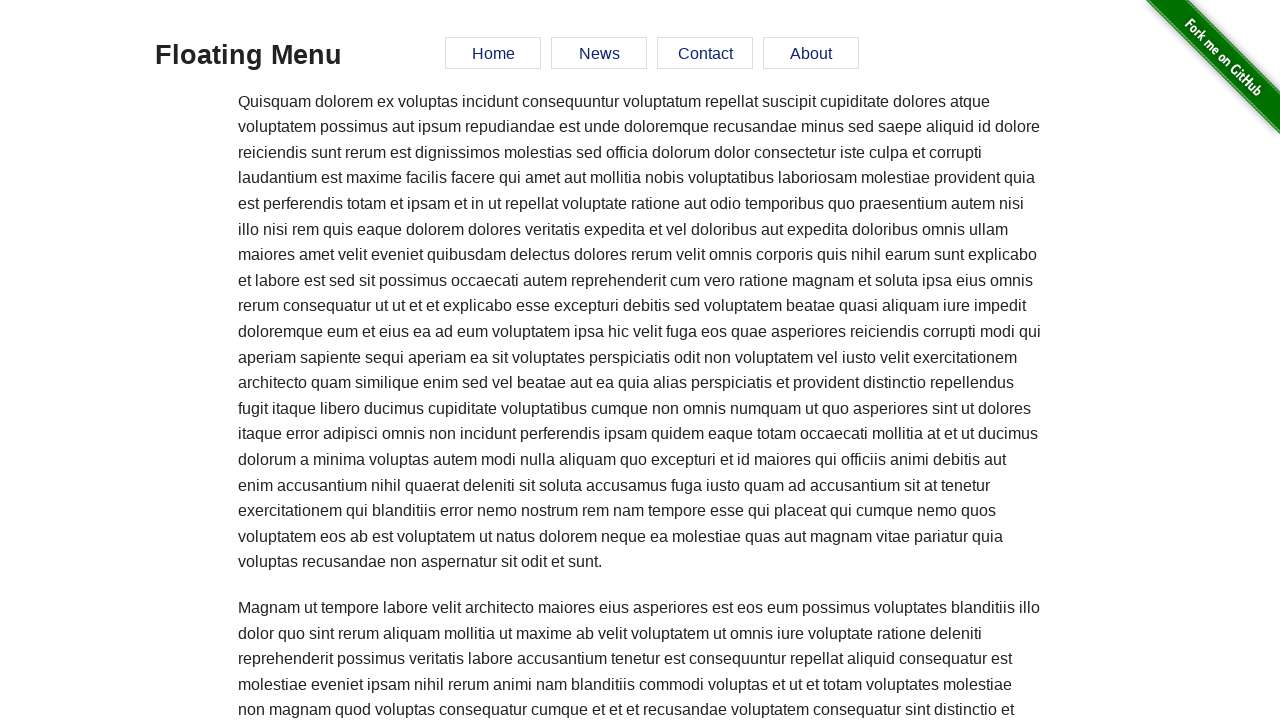

Clicked navigation menu item 4 at top of page at (811, 53) on #menu >> li >> nth=3
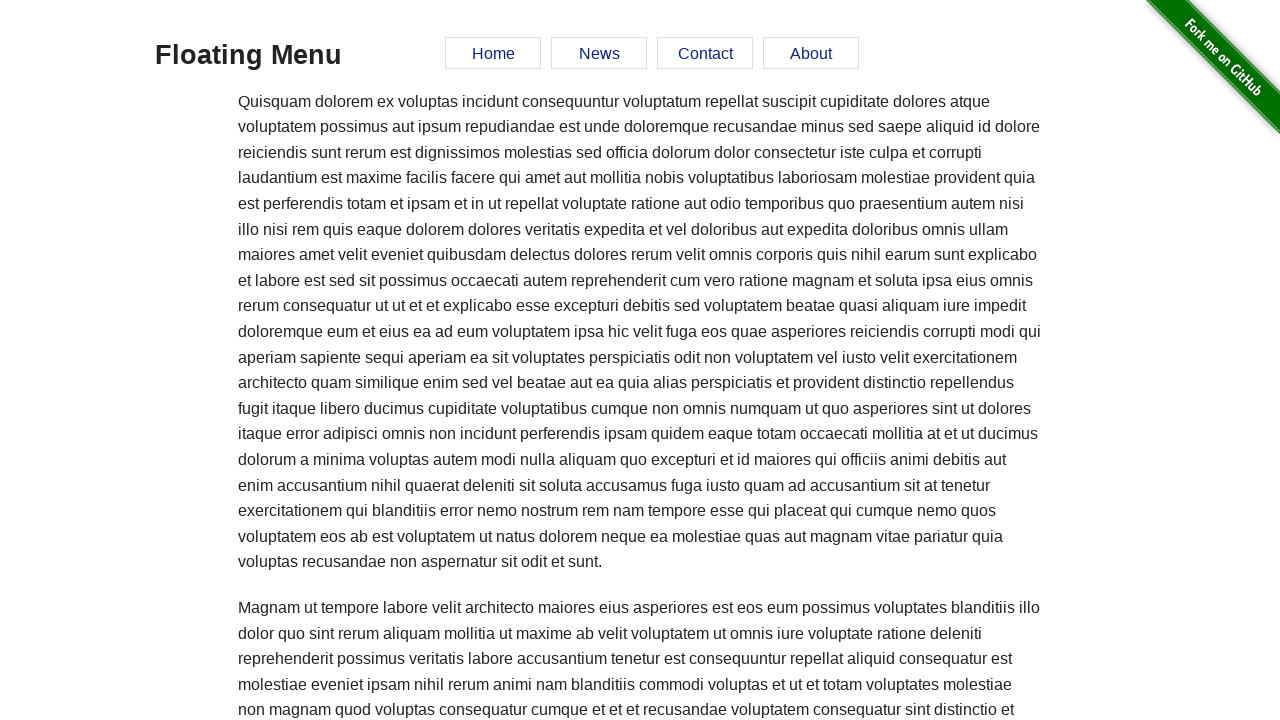

Waited 500ms after clicking menu item 4
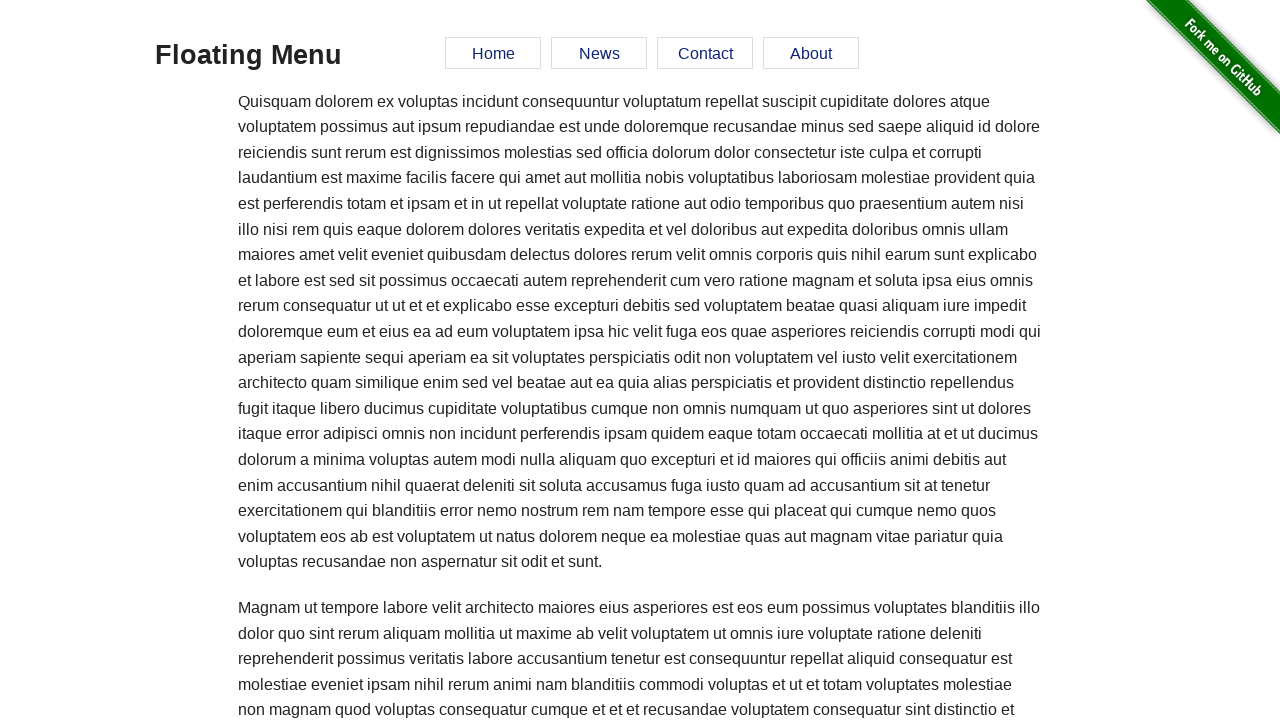

Scrolled to bottom of page
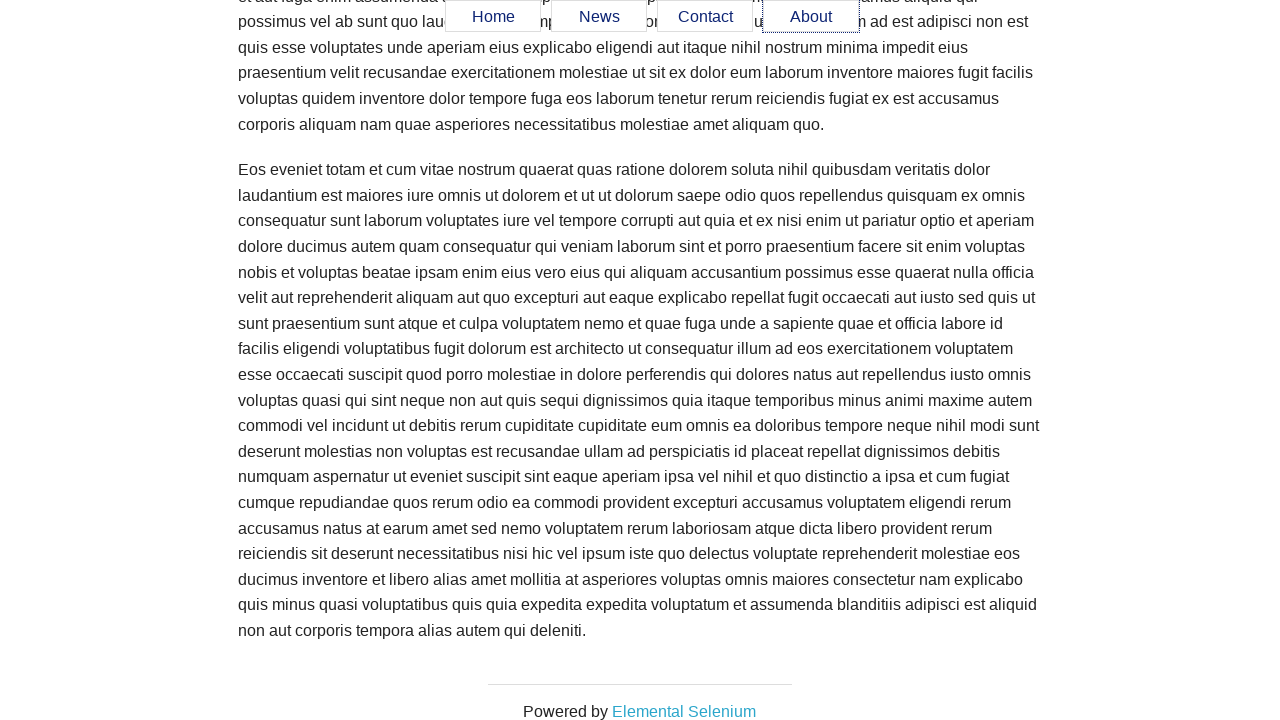

Clicked navigation menu item 1 after scrolling to bottom at (493, 22) on #menu >> li >> nth=0
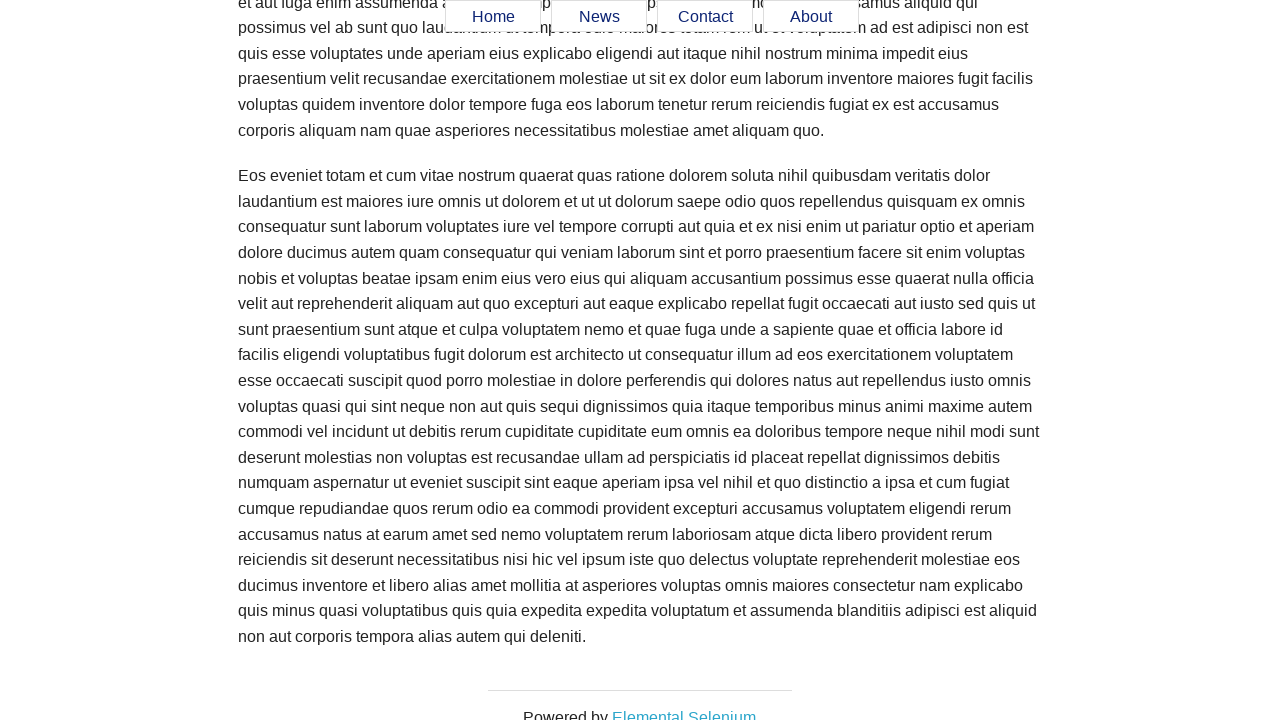

Waited 500ms after clicking menu item 1
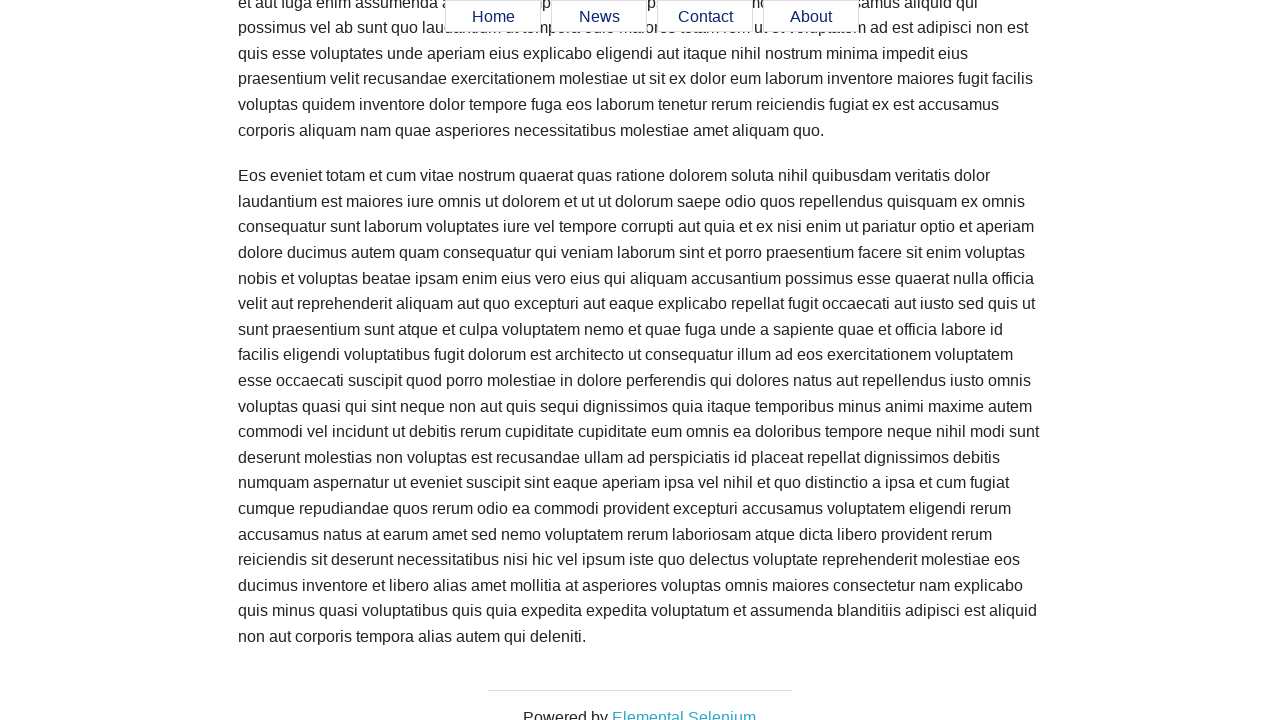

Clicked navigation menu item 2 after scrolling to bottom at (599, 22) on #menu >> li >> nth=1
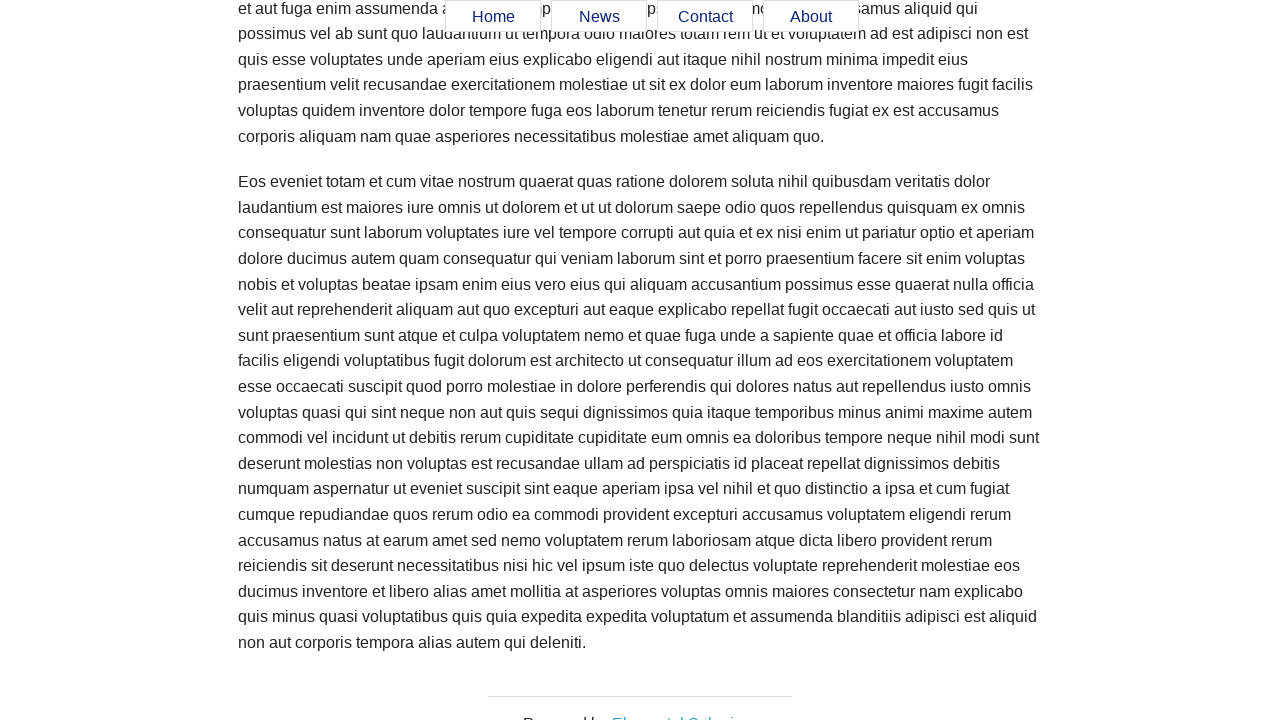

Waited 500ms after clicking menu item 2
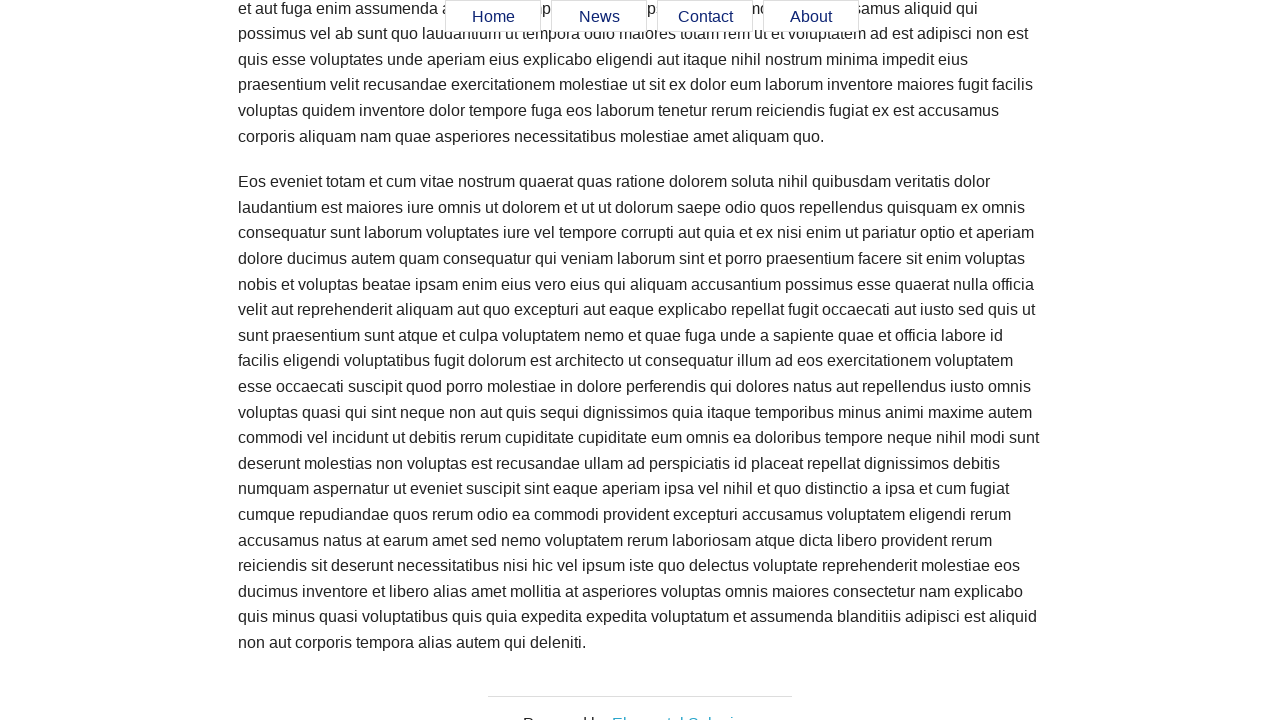

Clicked navigation menu item 3 after scrolling to bottom at (705, 22) on #menu >> li >> nth=2
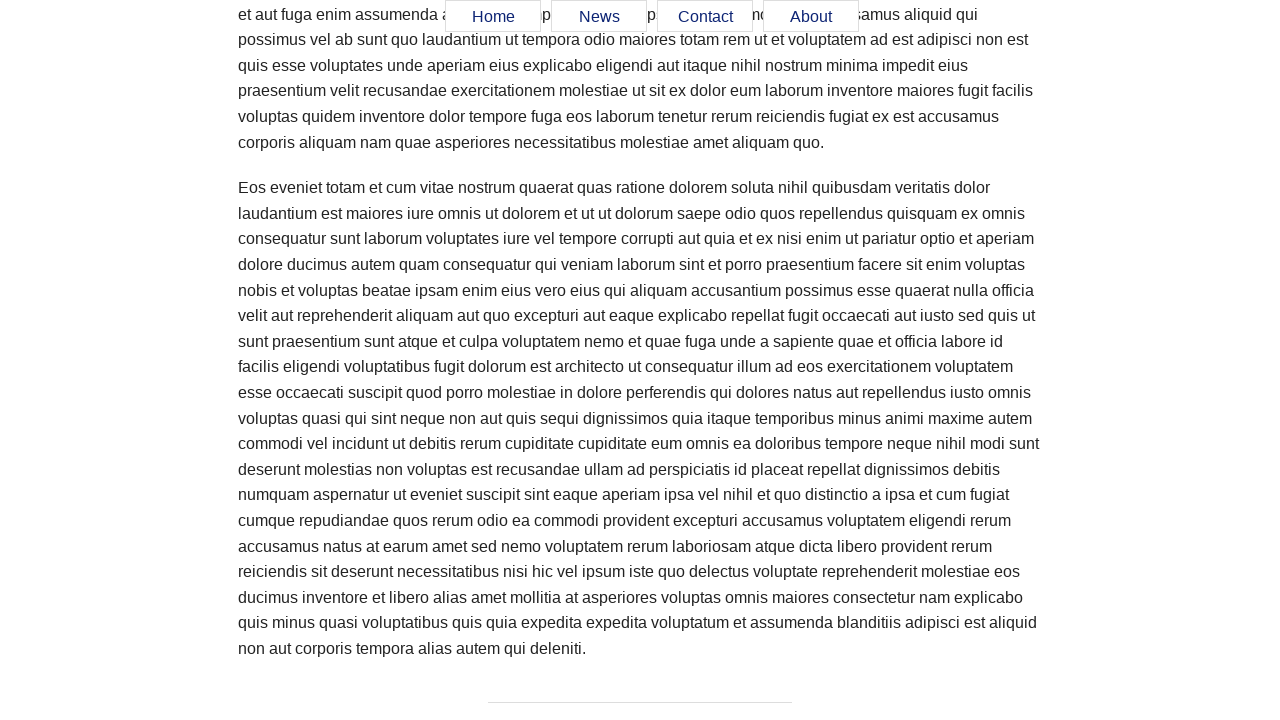

Waited 500ms after clicking menu item 3
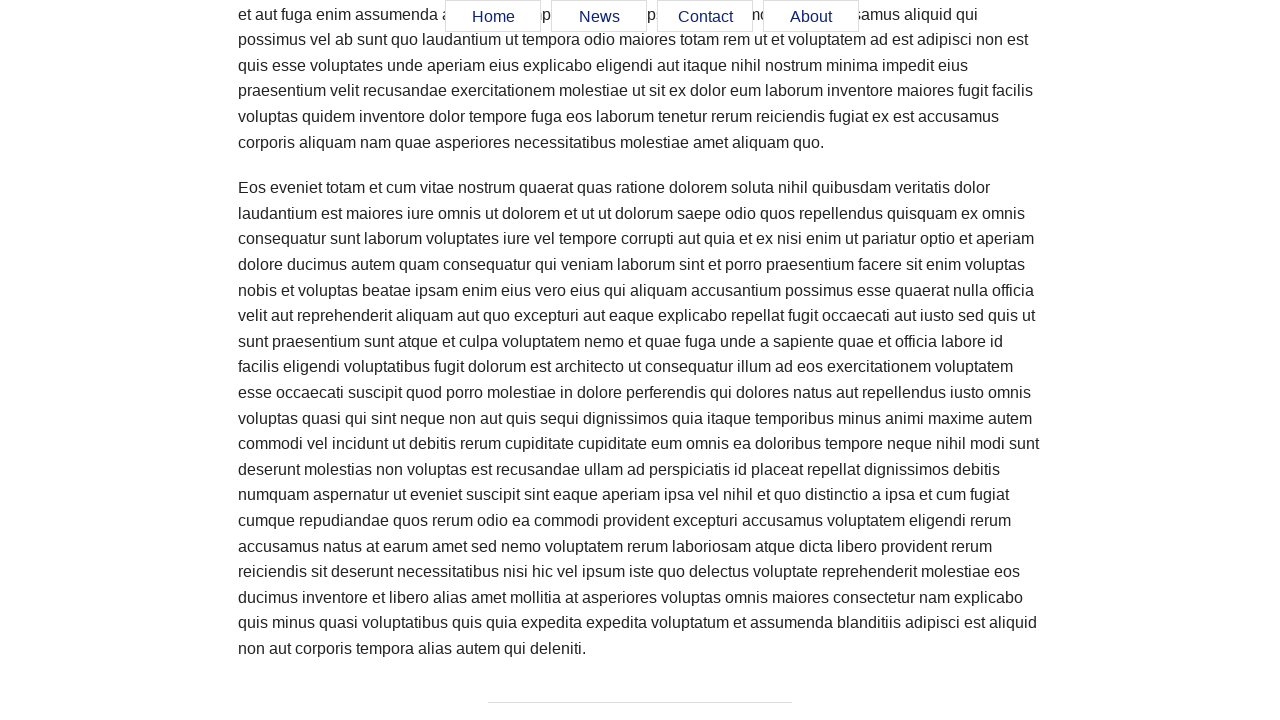

Clicked navigation menu item 4 after scrolling to bottom at (811, 22) on #menu >> li >> nth=3
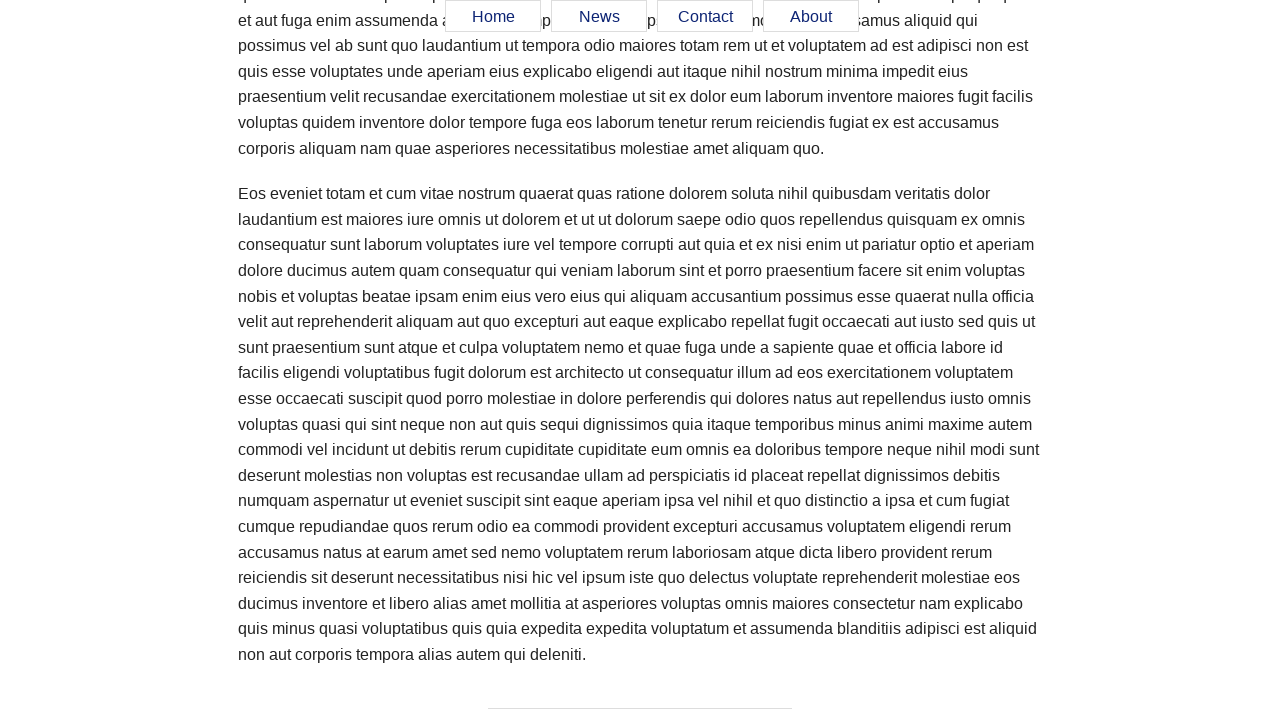

Waited 500ms after clicking menu item 4
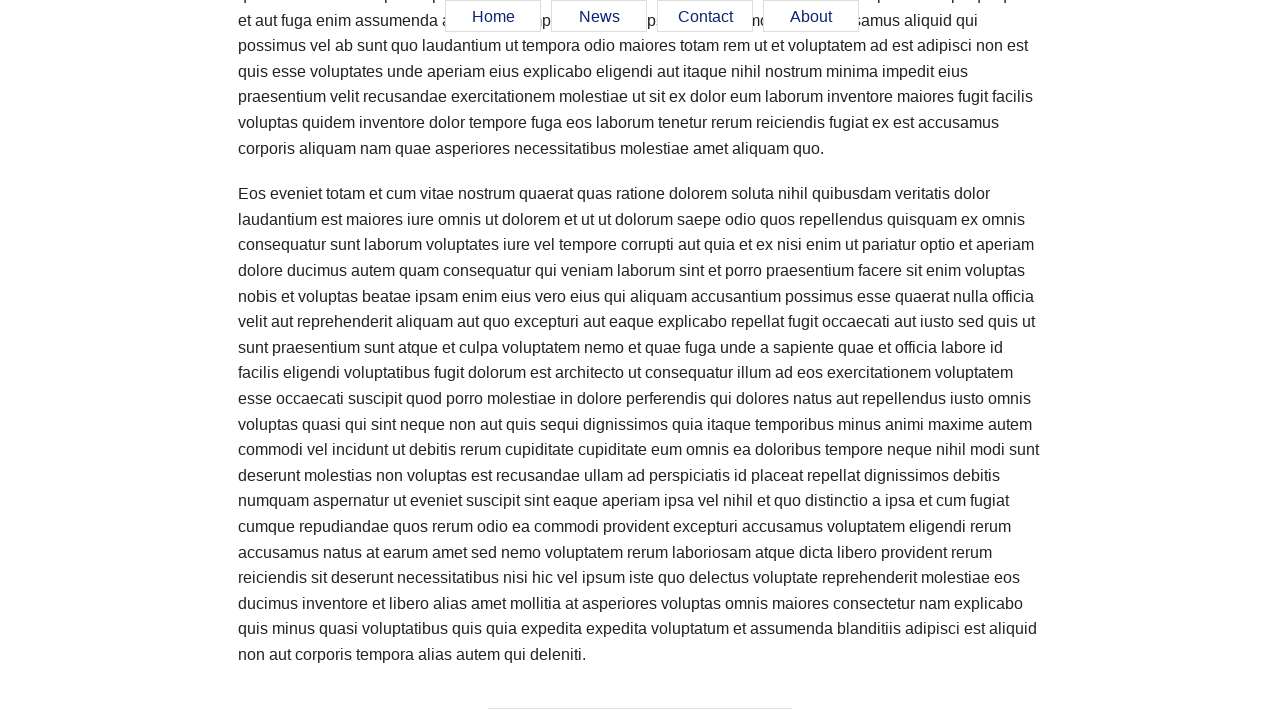

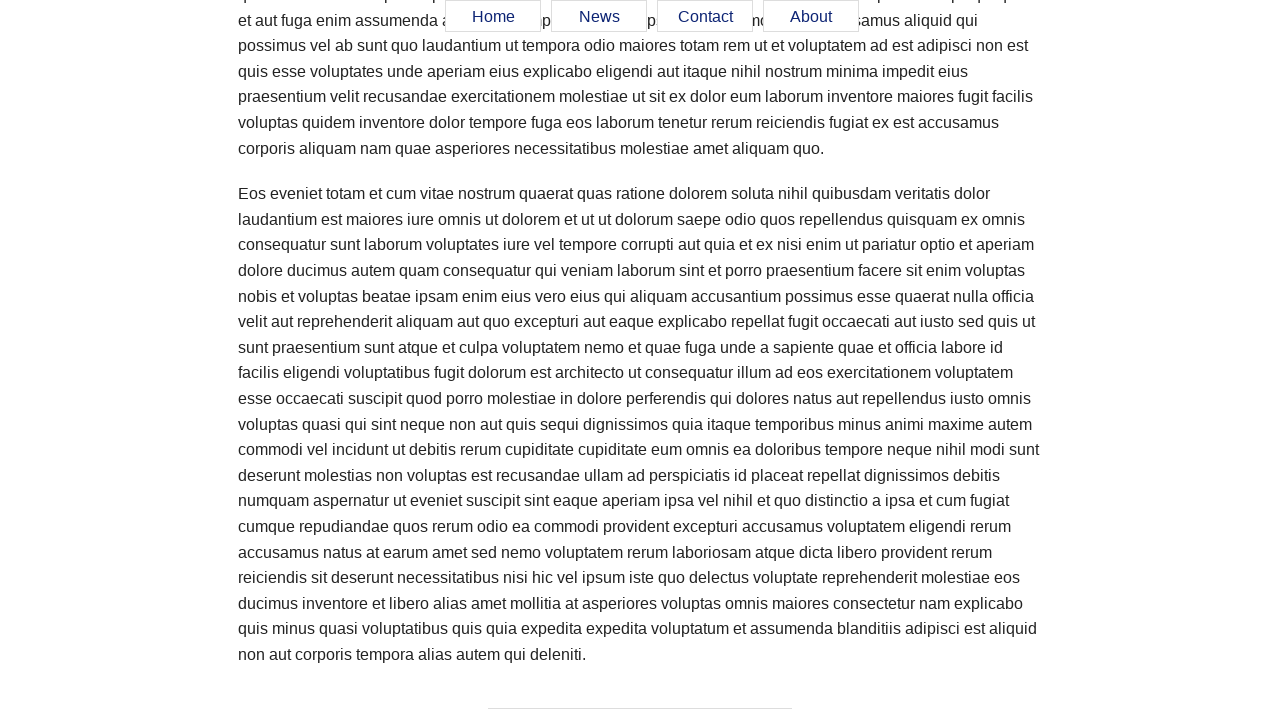